Tests navigation on the Playwright Python documentation by visiting the intro page and clicking on the "Pytest plugin" link.

Starting URL: https://playwright.dev/python/docs/intro

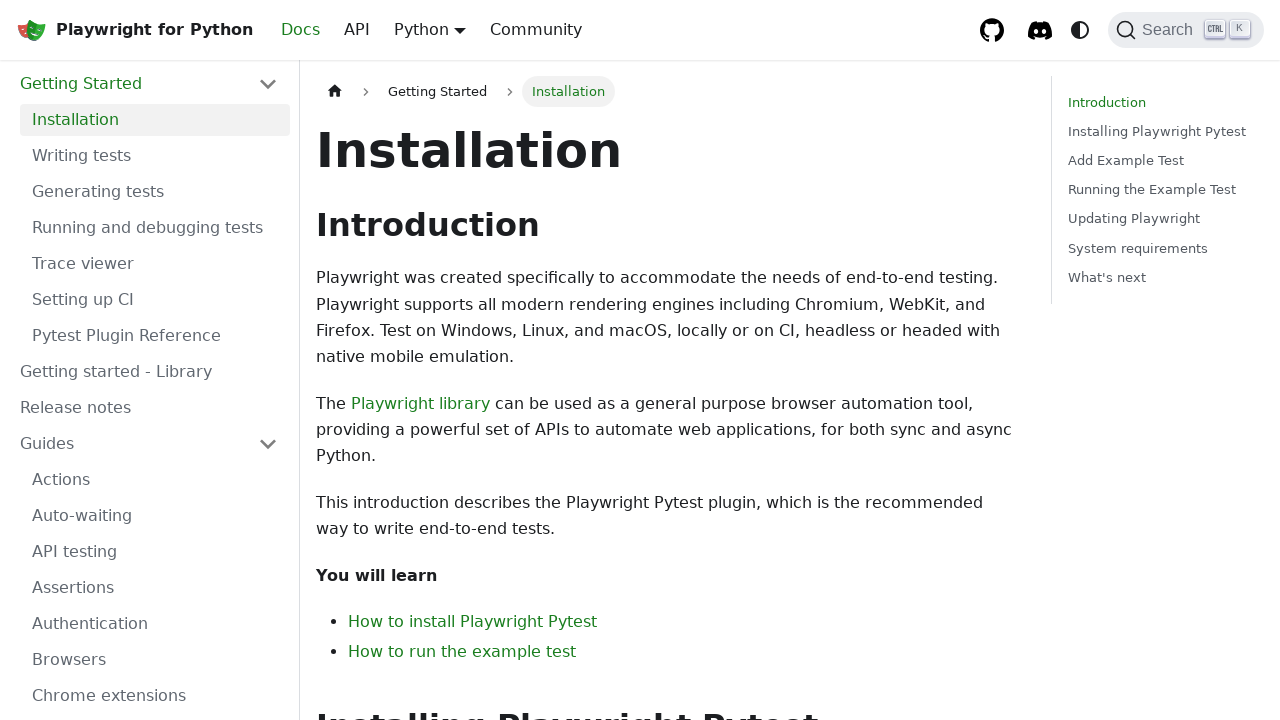

Navigated to Playwright Python documentation intro page
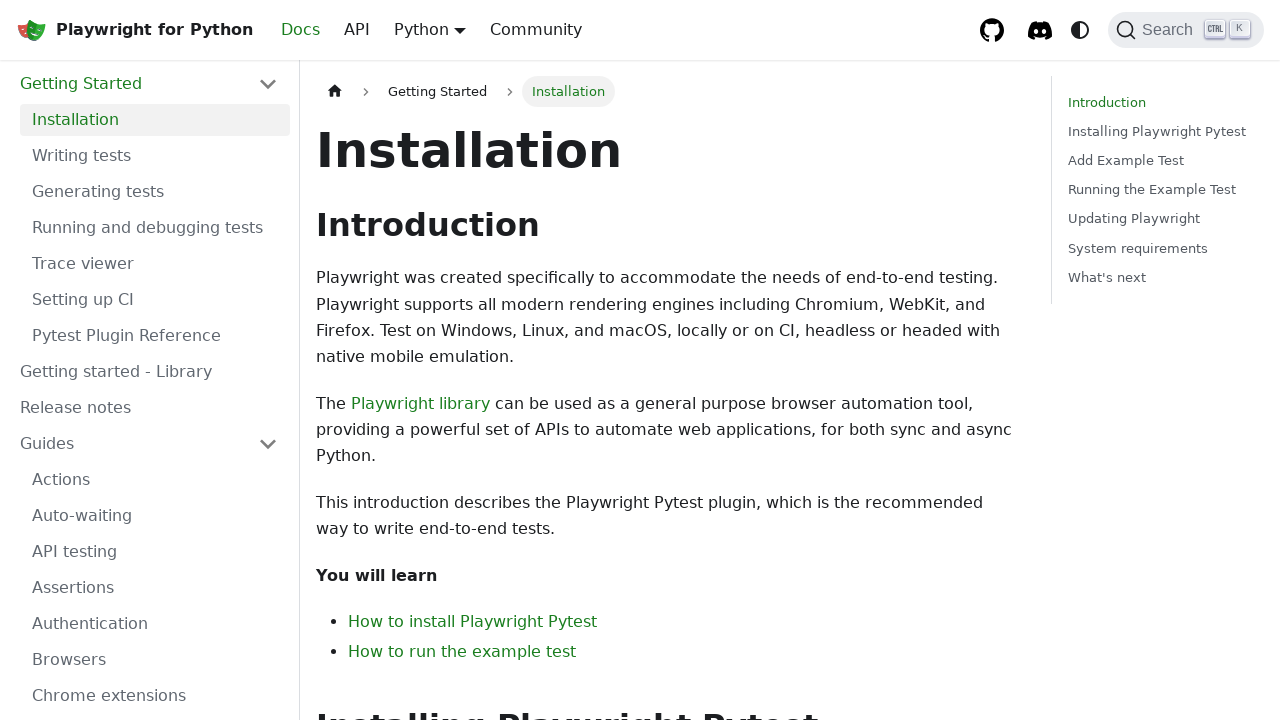

Clicked on the 'Pytest plugin' link at (450, 360) on xpath=//a[text()="Pytest plugin"]
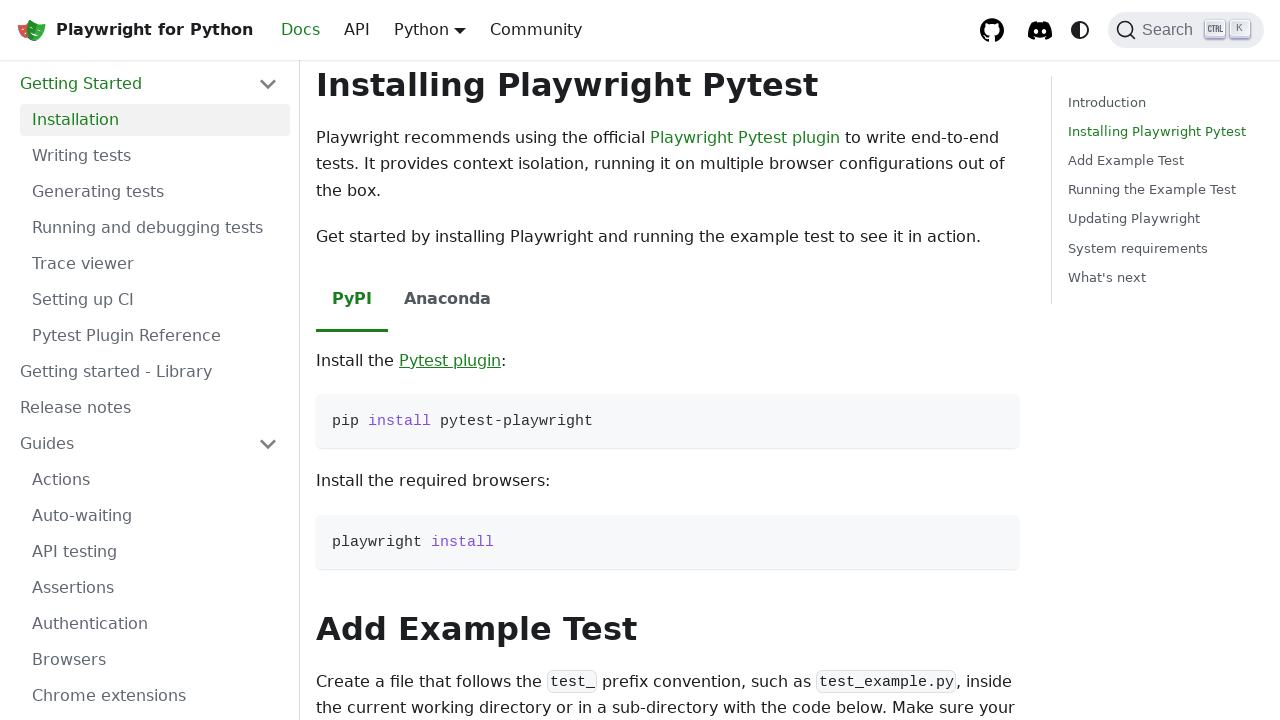

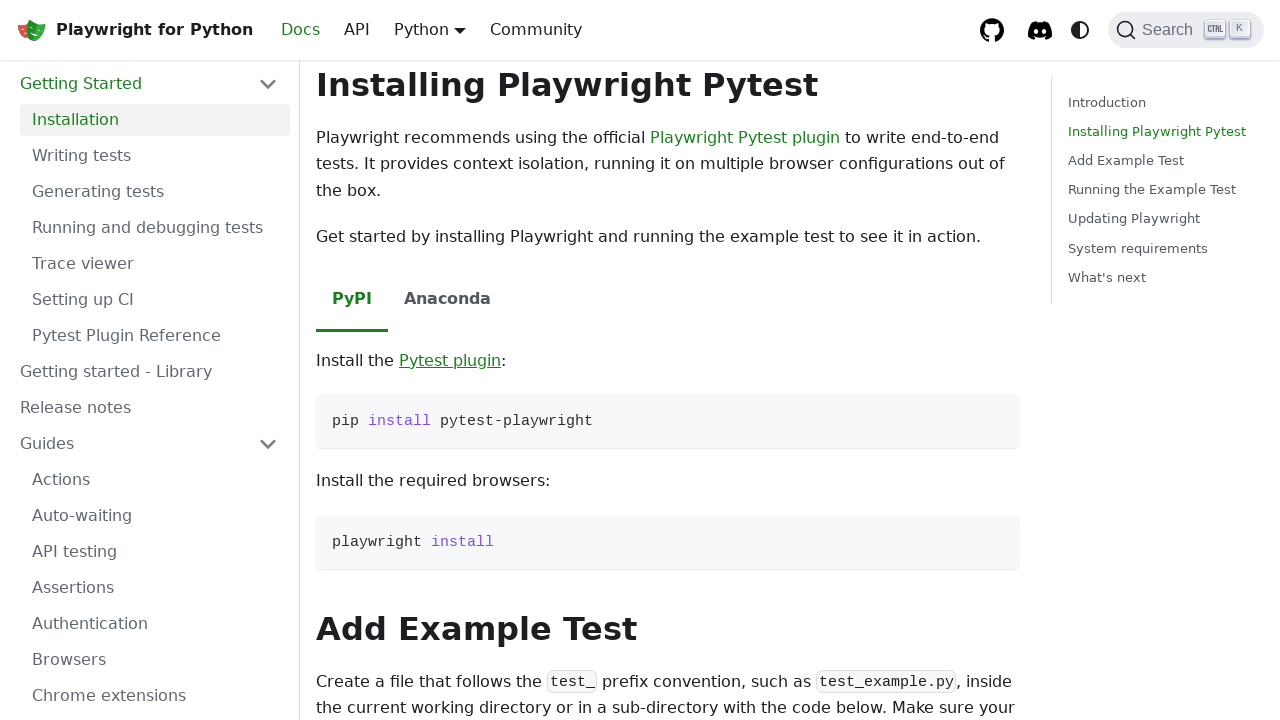